Tests dropdown menu appears on hover and contains expected link options

Starting URL: https://seleniumbase.io/demo_page

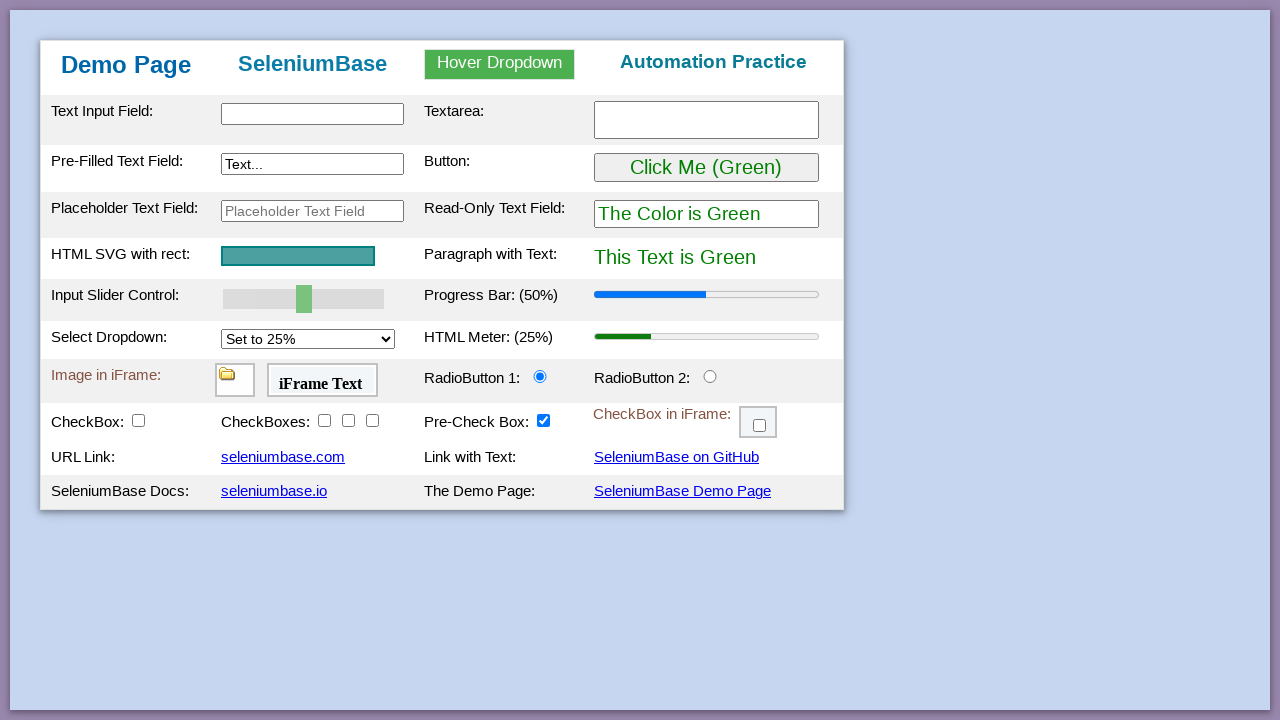

Located the hover dropdown element with ID '#myDropdown'
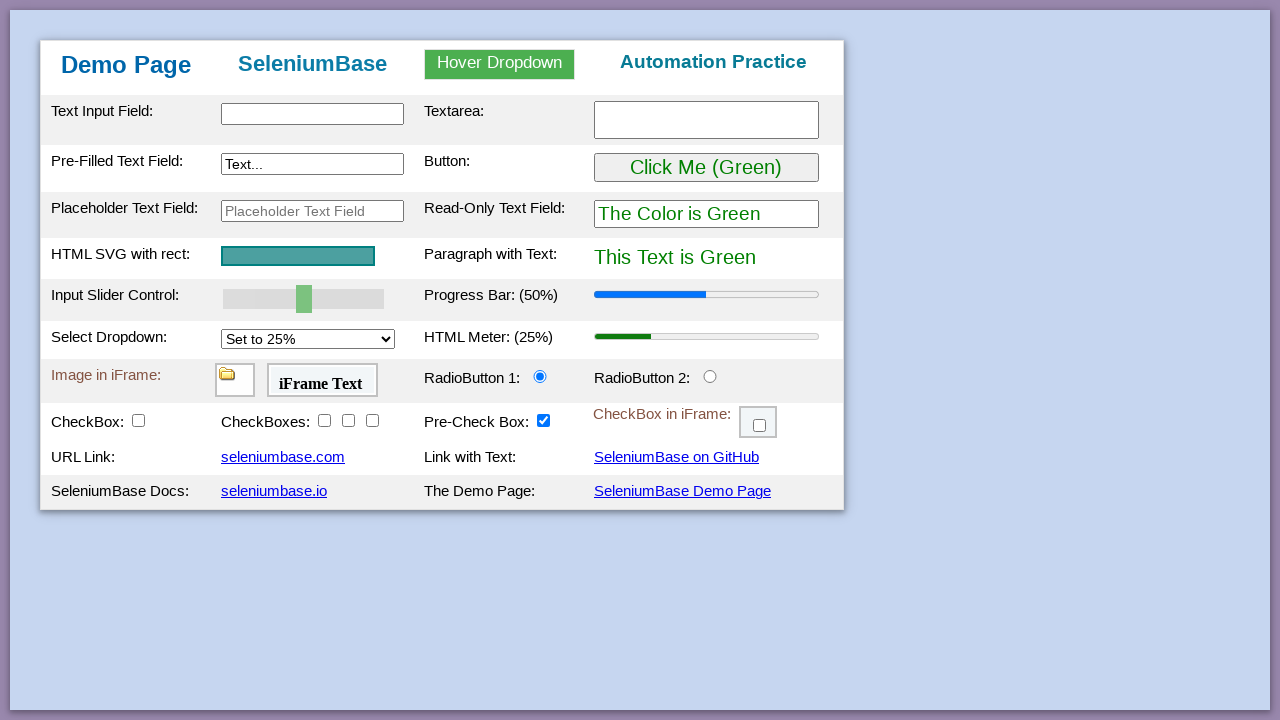

Hovered over dropdown to reveal menu at (500, 64) on #myDropdown
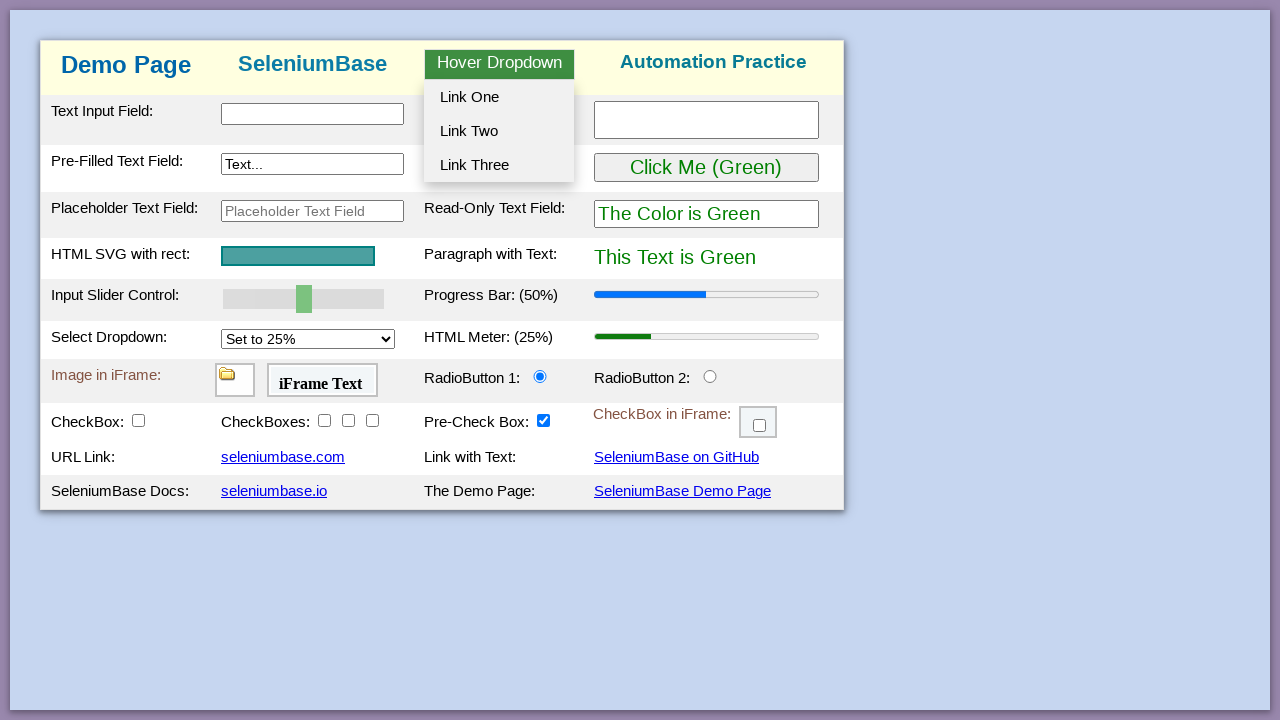

Located dropdown content element with class '.dropdown-content'
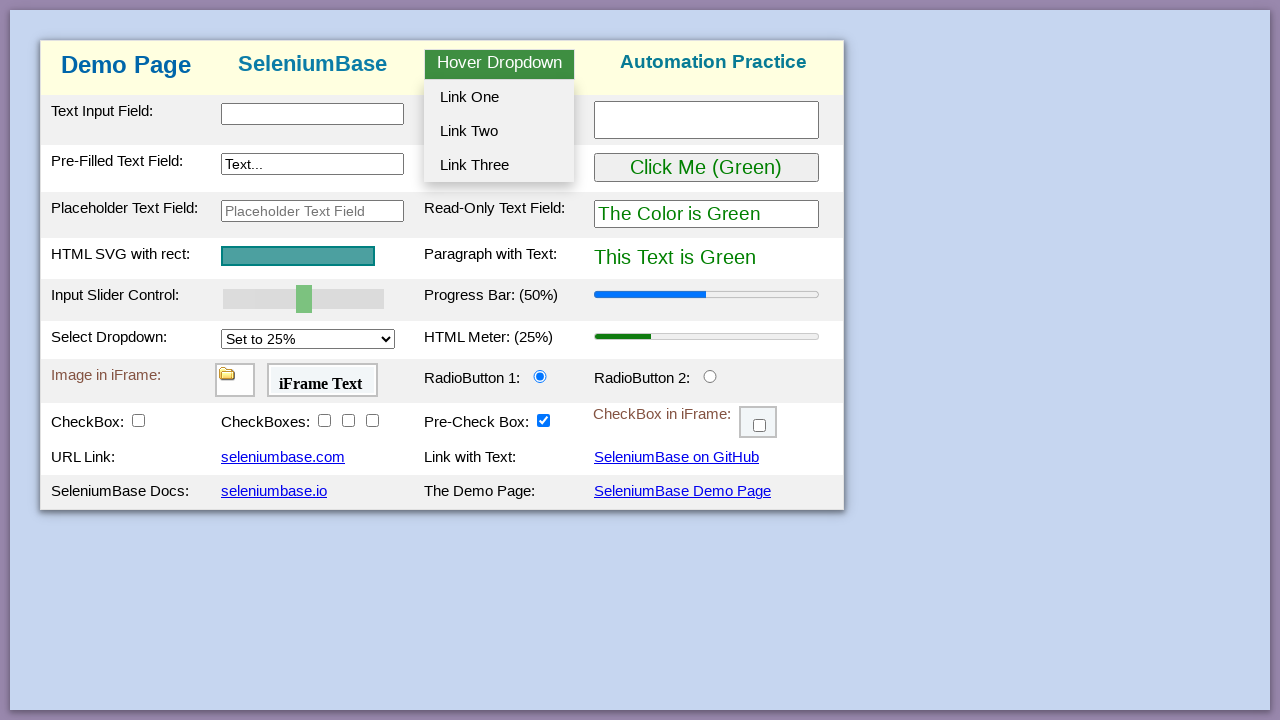

Retrieved text content from dropdown menu
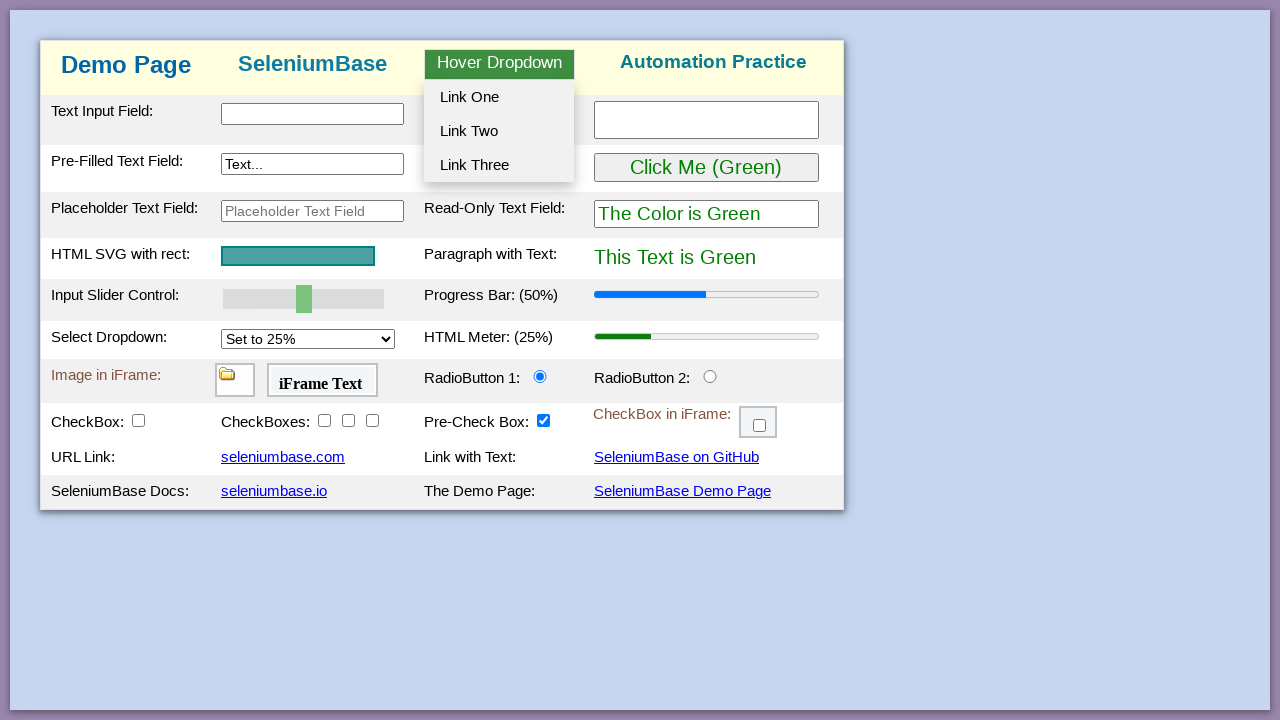

Verified dropdown menu contains 'Link One'
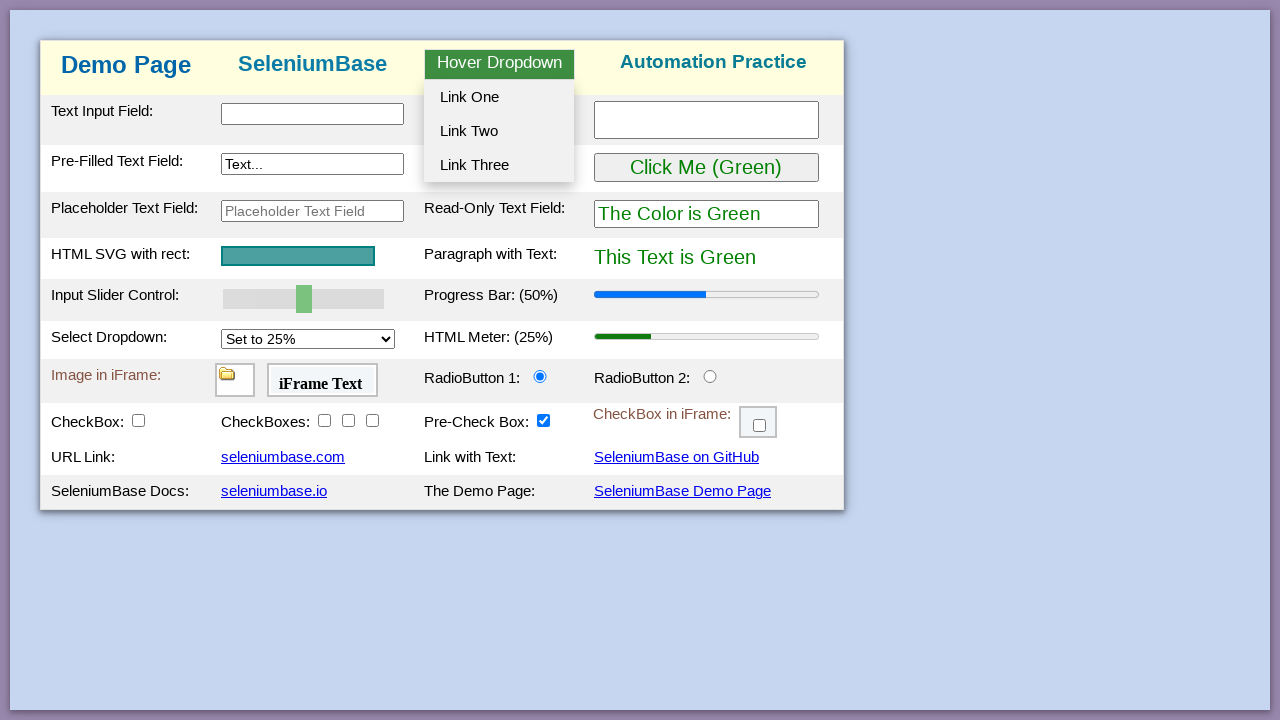

Verified dropdown menu contains 'Link Two'
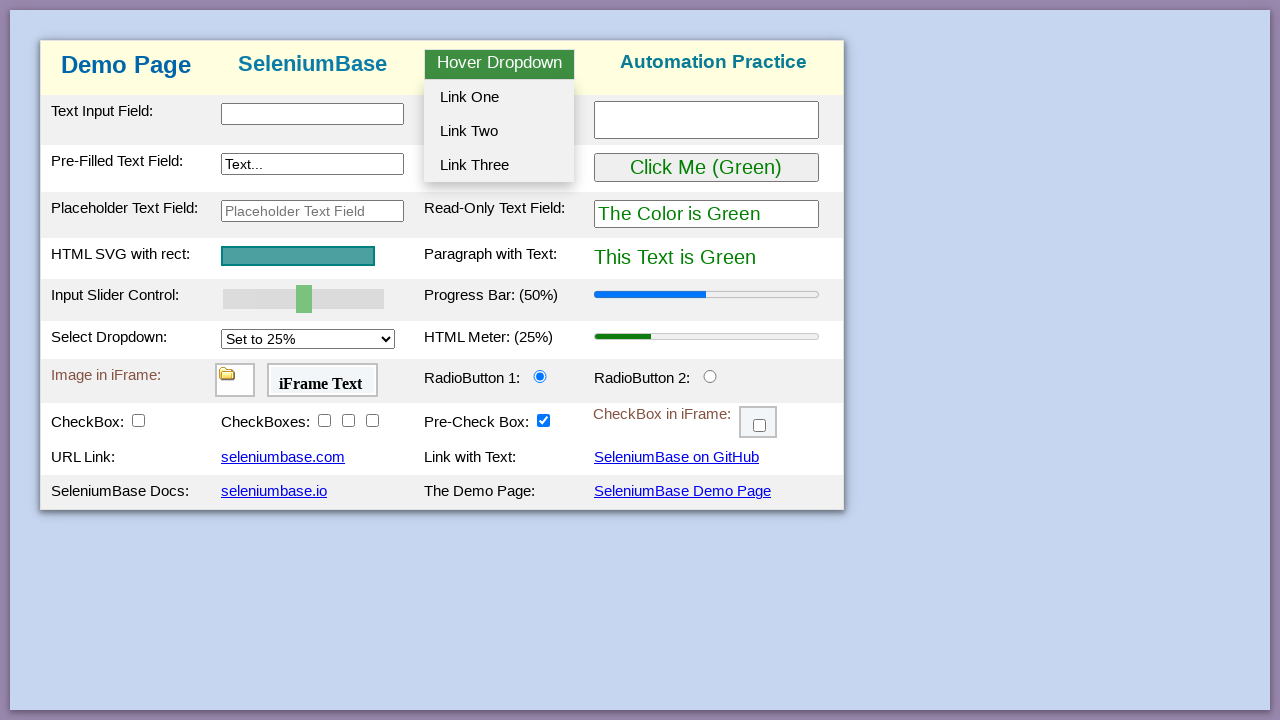

Verified dropdown menu contains 'Link Three'
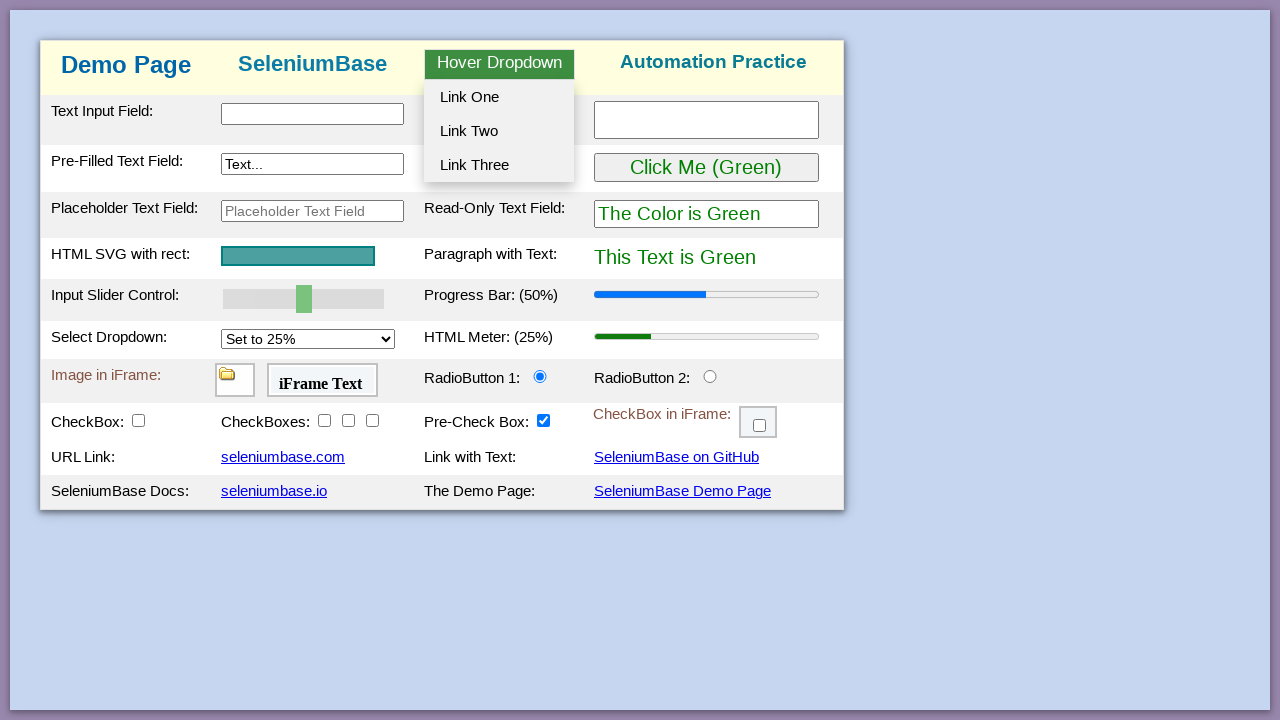

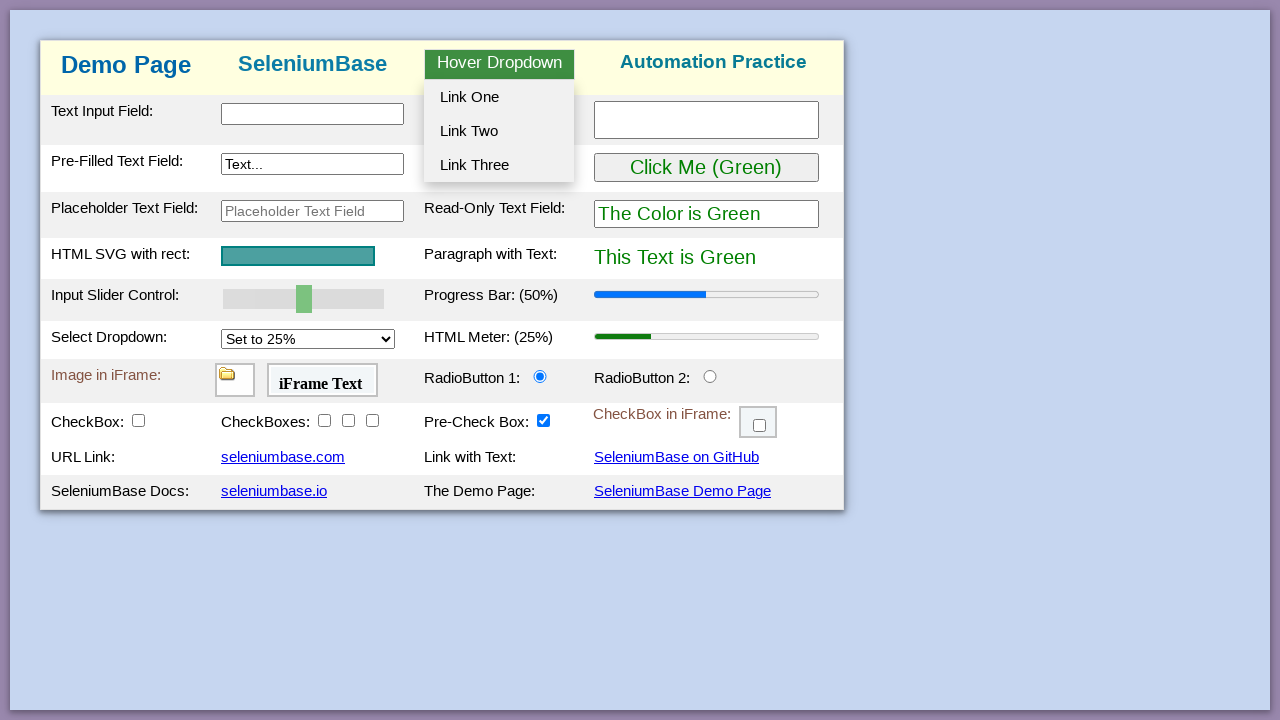